Tests marking individual items as complete by checking their toggle boxes

Starting URL: https://demo.playwright.dev/todomvc

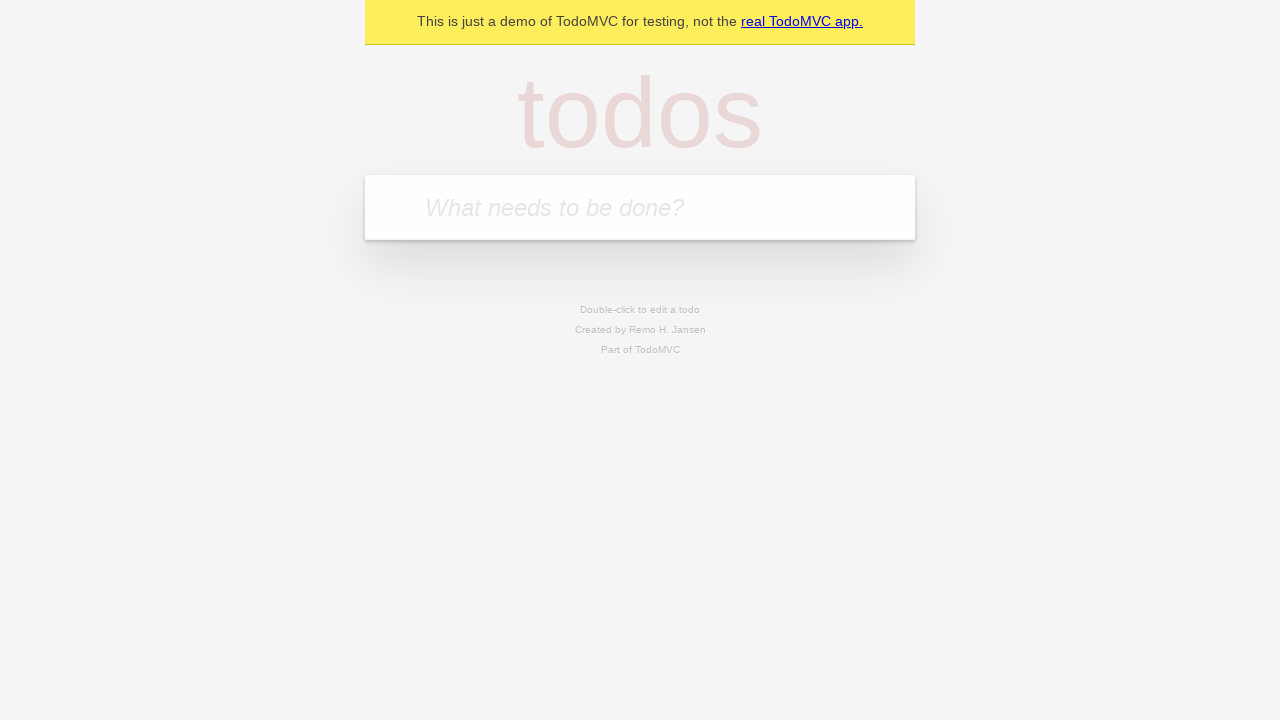

Filled first todo item with 'buy some cheese' on .new-todo
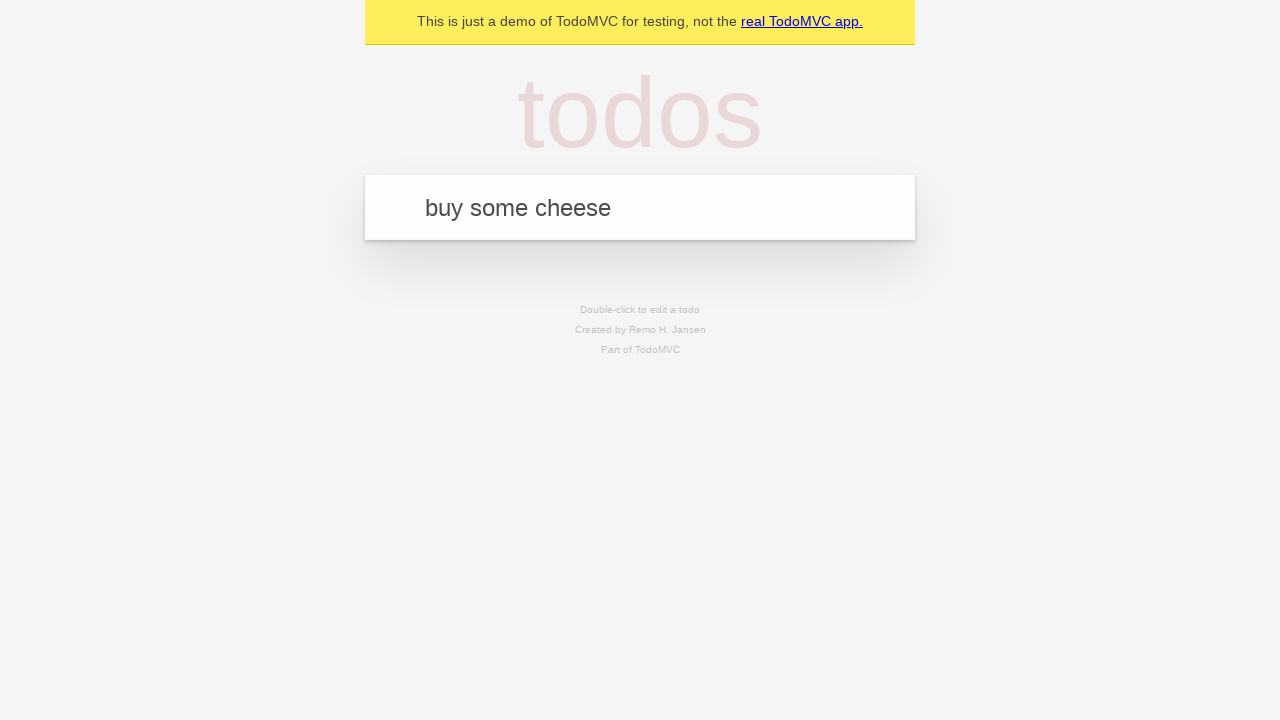

Pressed Enter to create first todo item on .new-todo
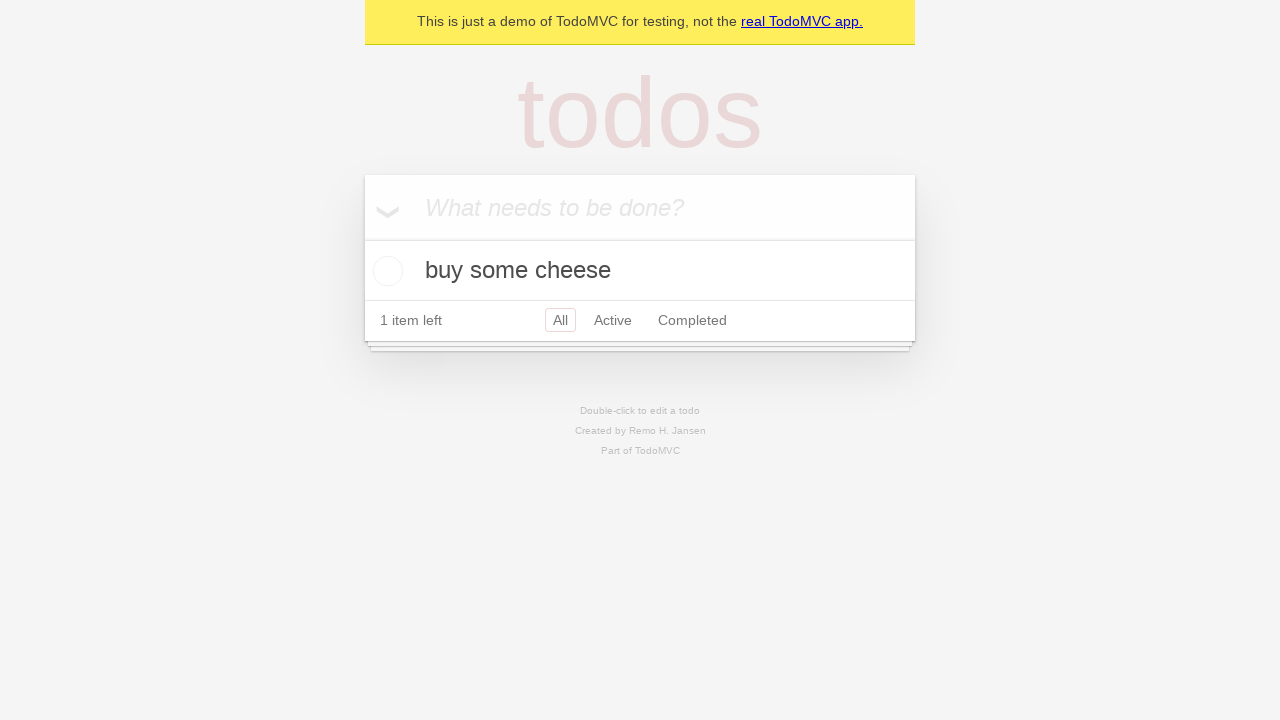

Filled second todo item with 'feed the cat' on .new-todo
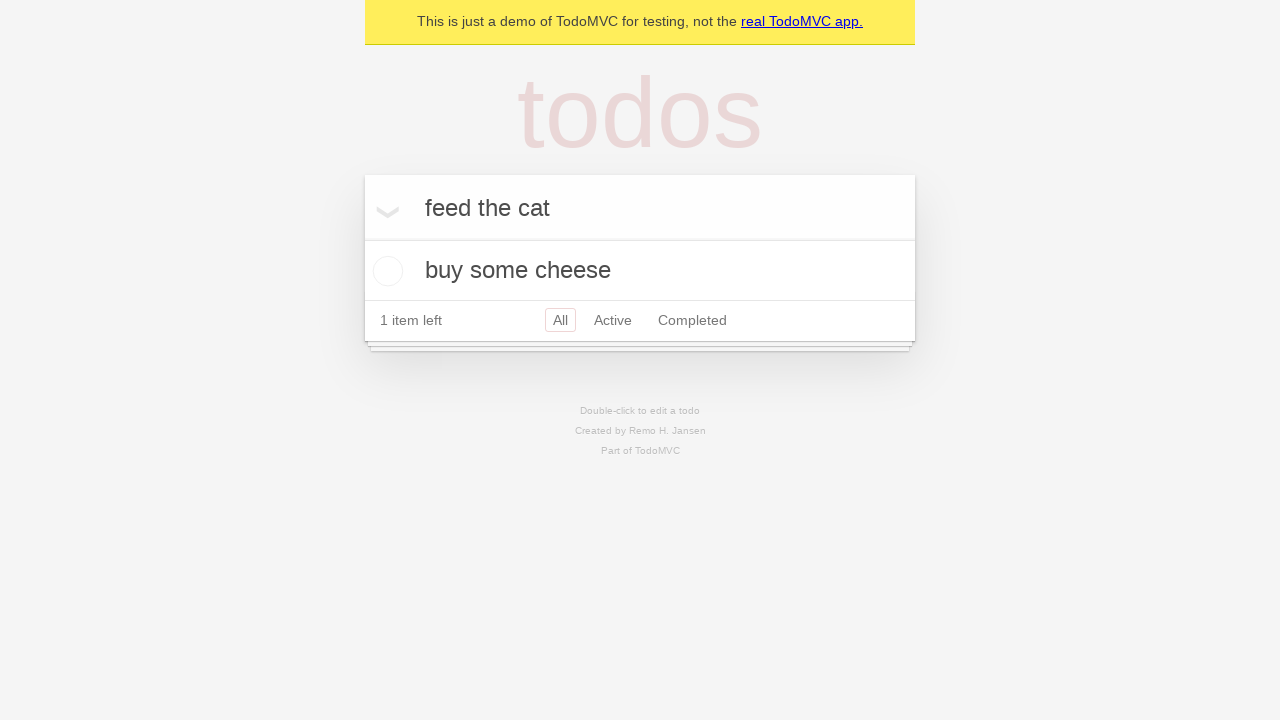

Pressed Enter to create second todo item on .new-todo
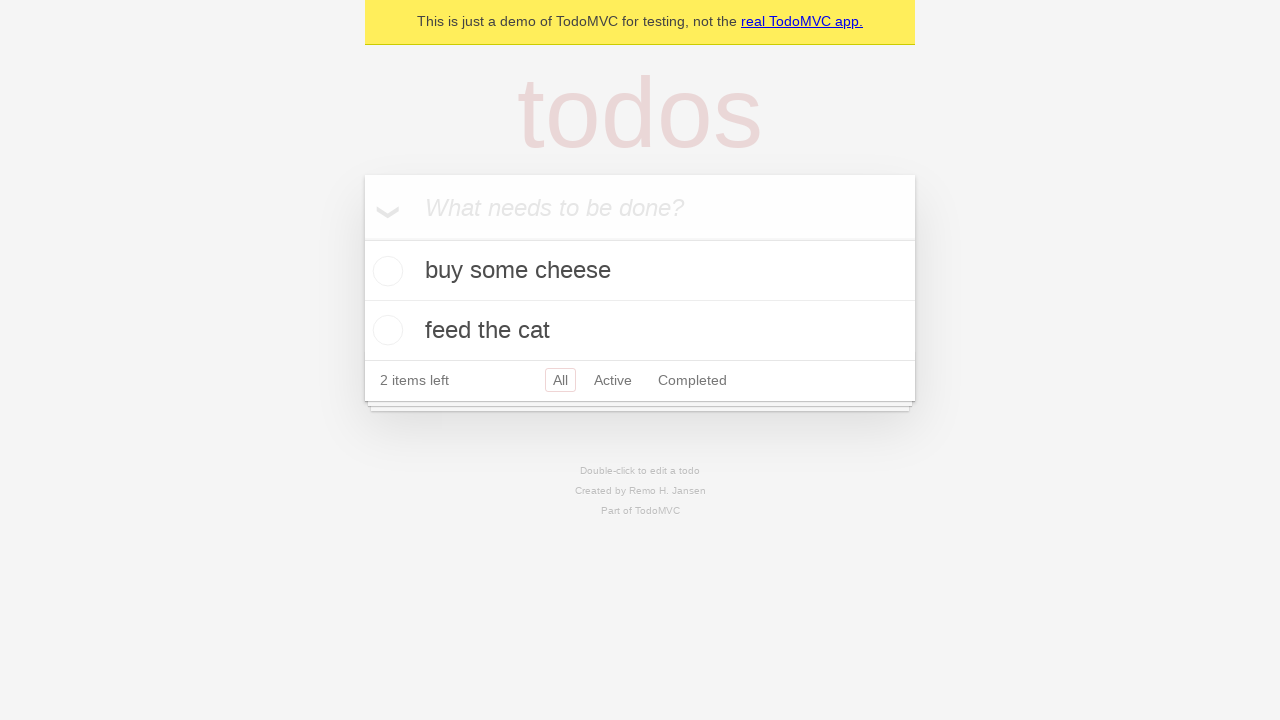

Marked first todo item as complete by checking toggle at (385, 271) on .todo-list li >> nth=0 >> .toggle
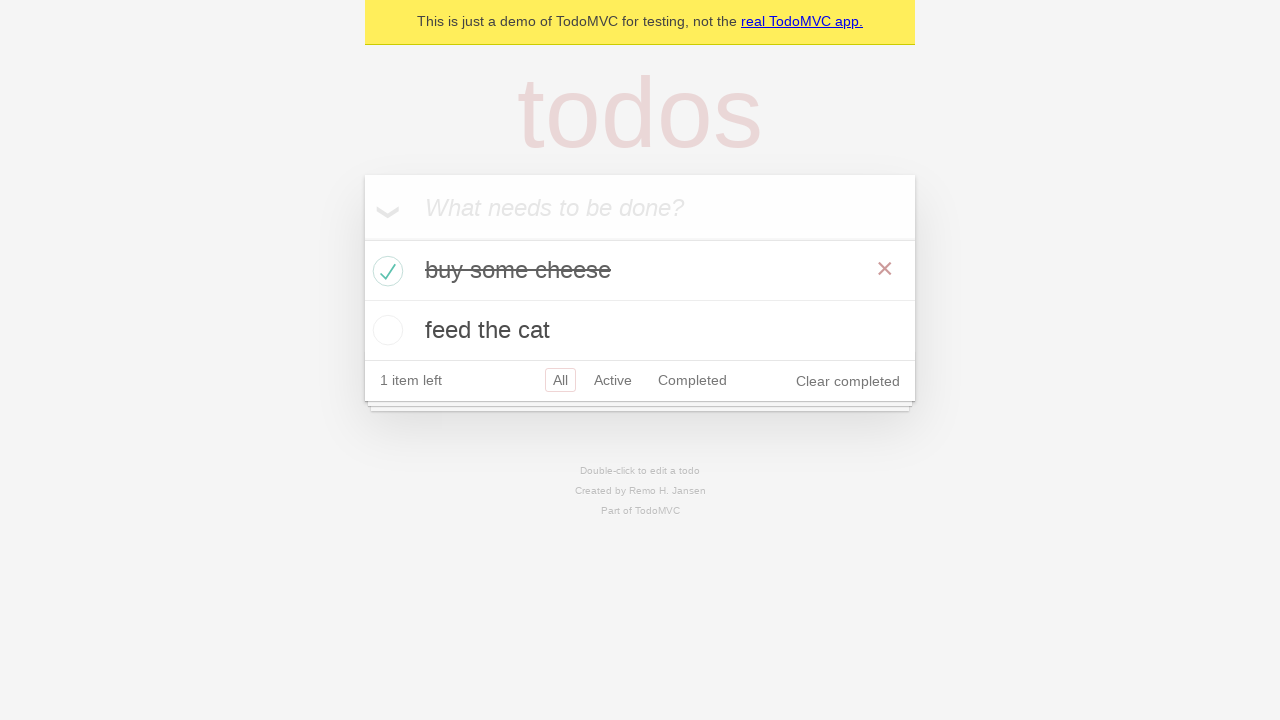

Marked second todo item as complete by checking toggle at (385, 330) on .todo-list li >> nth=1 >> .toggle
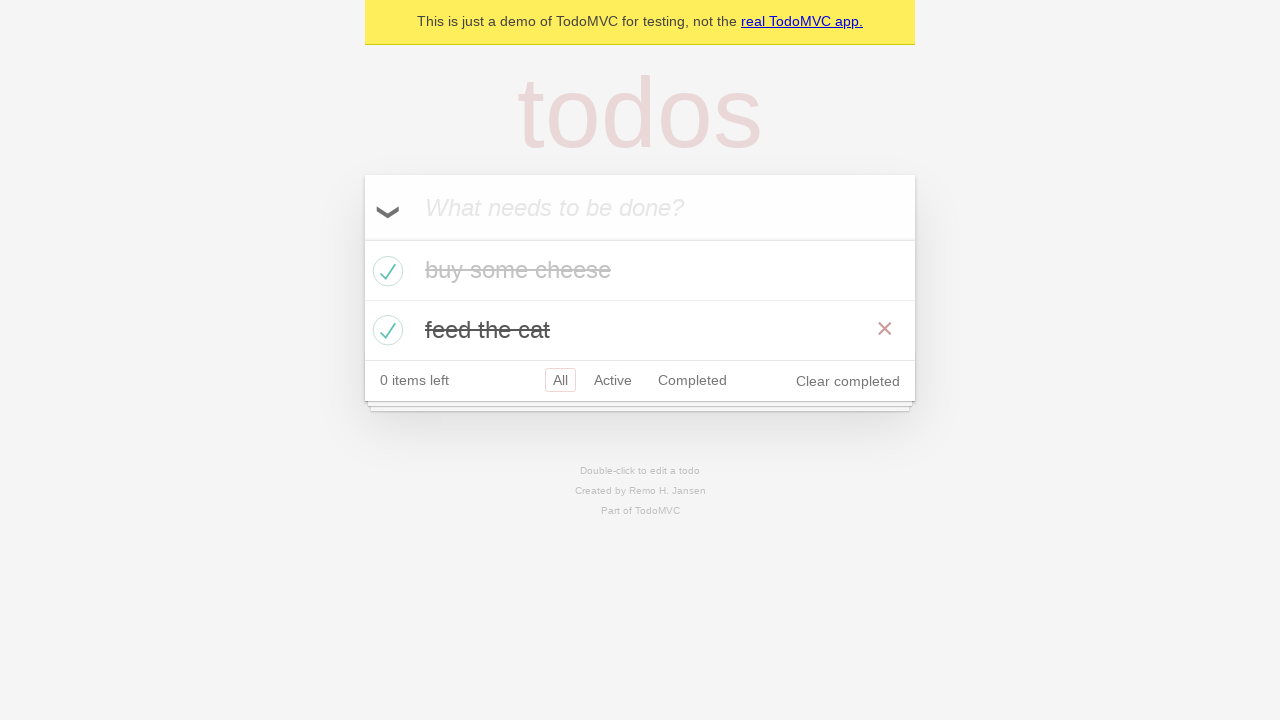

Waited for completed state to be visible on todo items
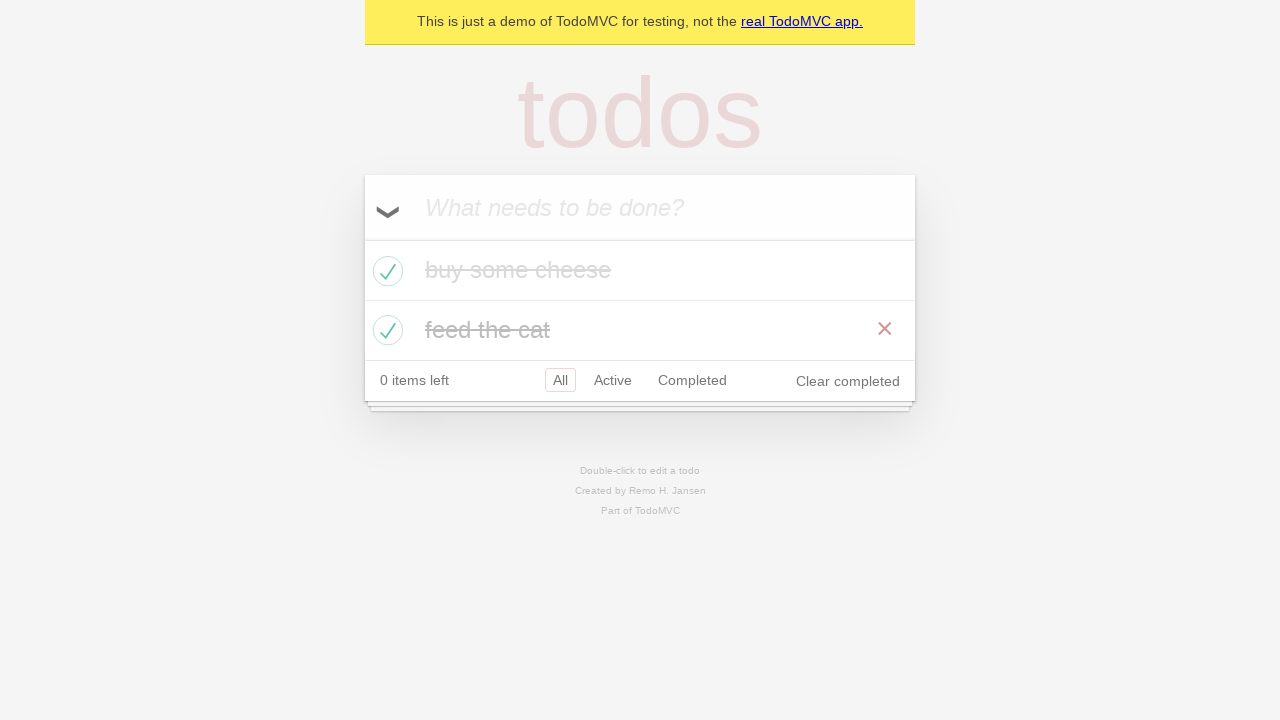

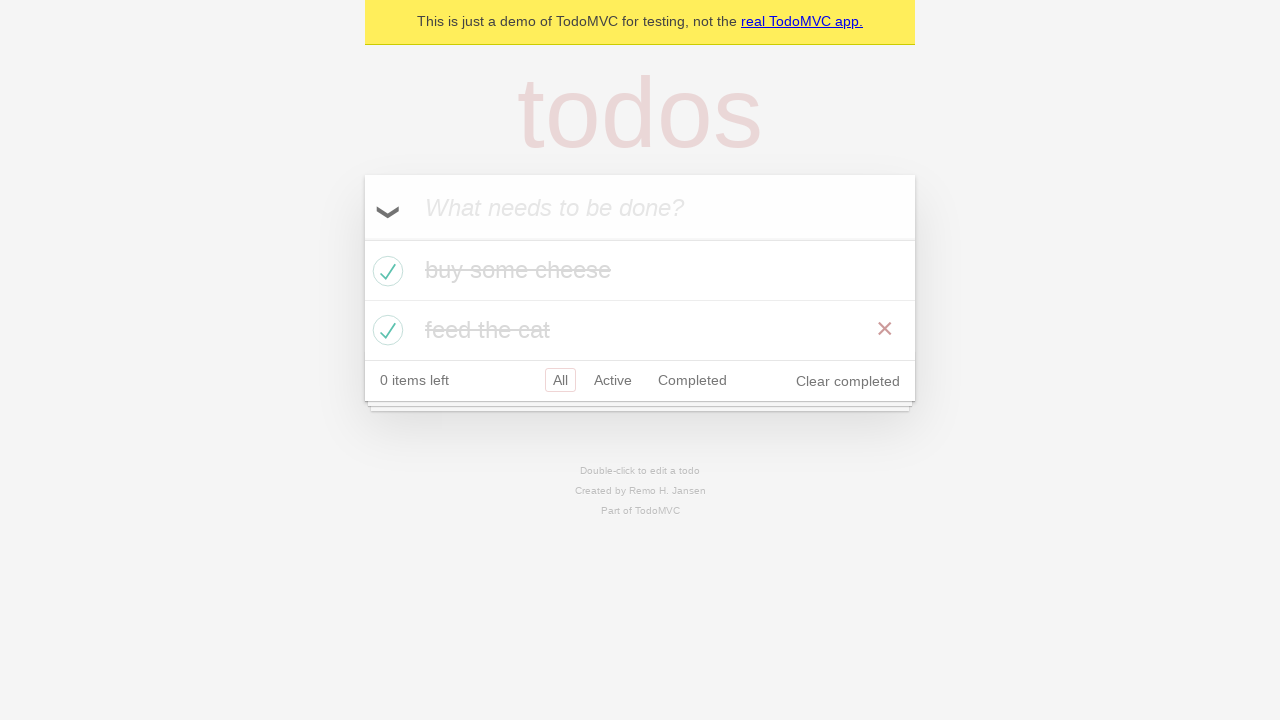